Tests navigation from Practice Questions page to Squares of a Sorted Array practice question page

Starting URL: https://dsportalapp.herokuapp.com/array/practice

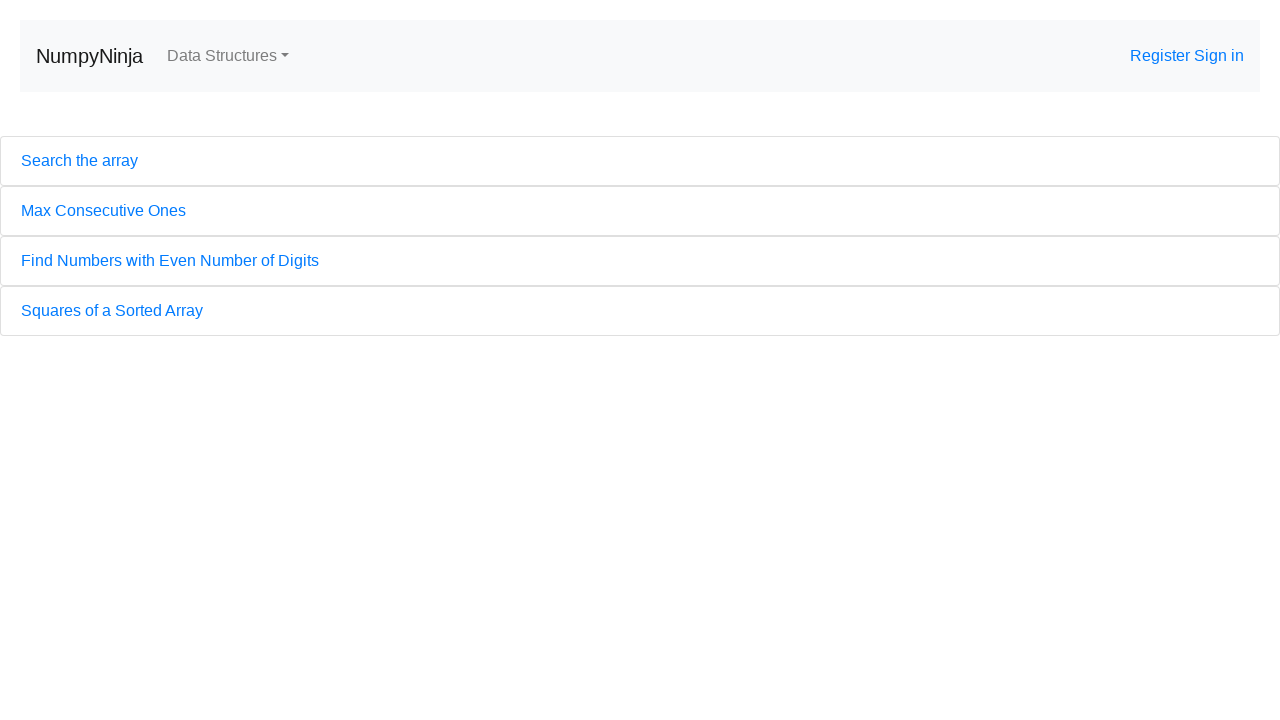

Clicked on 'Squares of a Sorted Array' link at (640, 311) on xpath=//a[text()='Squares of  a Sorted Array']
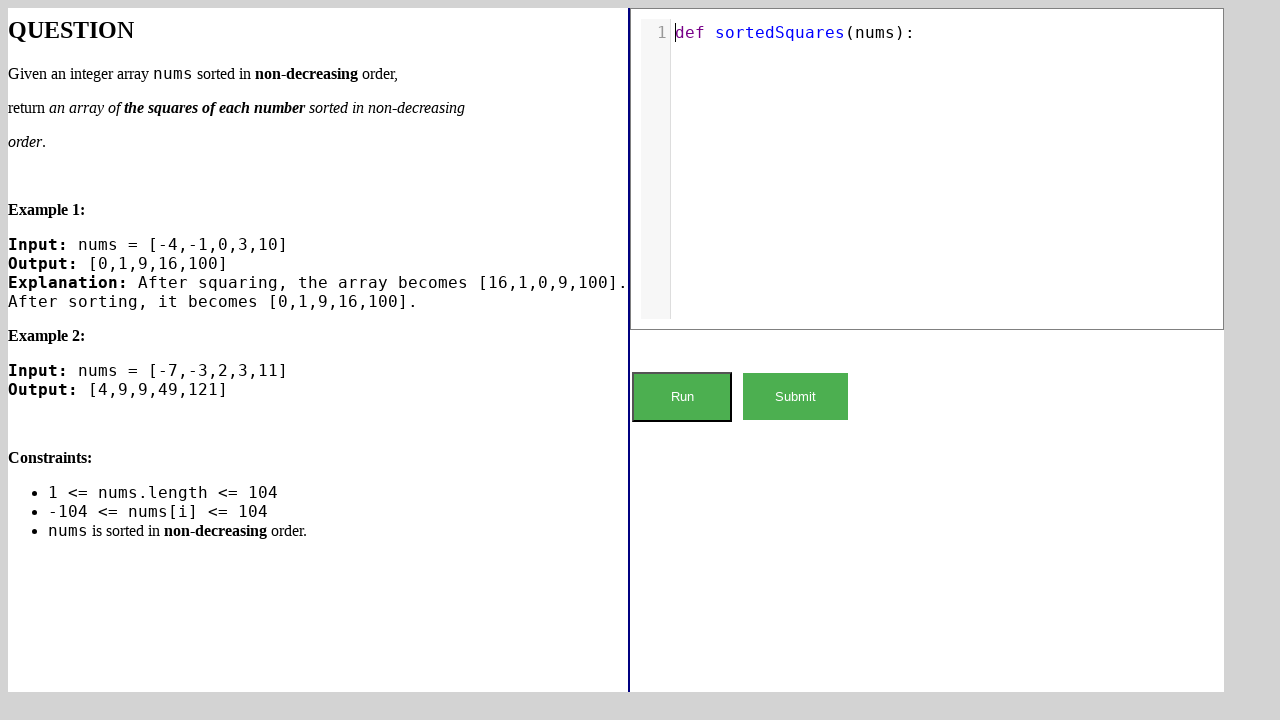

Verified navigation to Squares of a Sorted Array practice question page - button element loaded
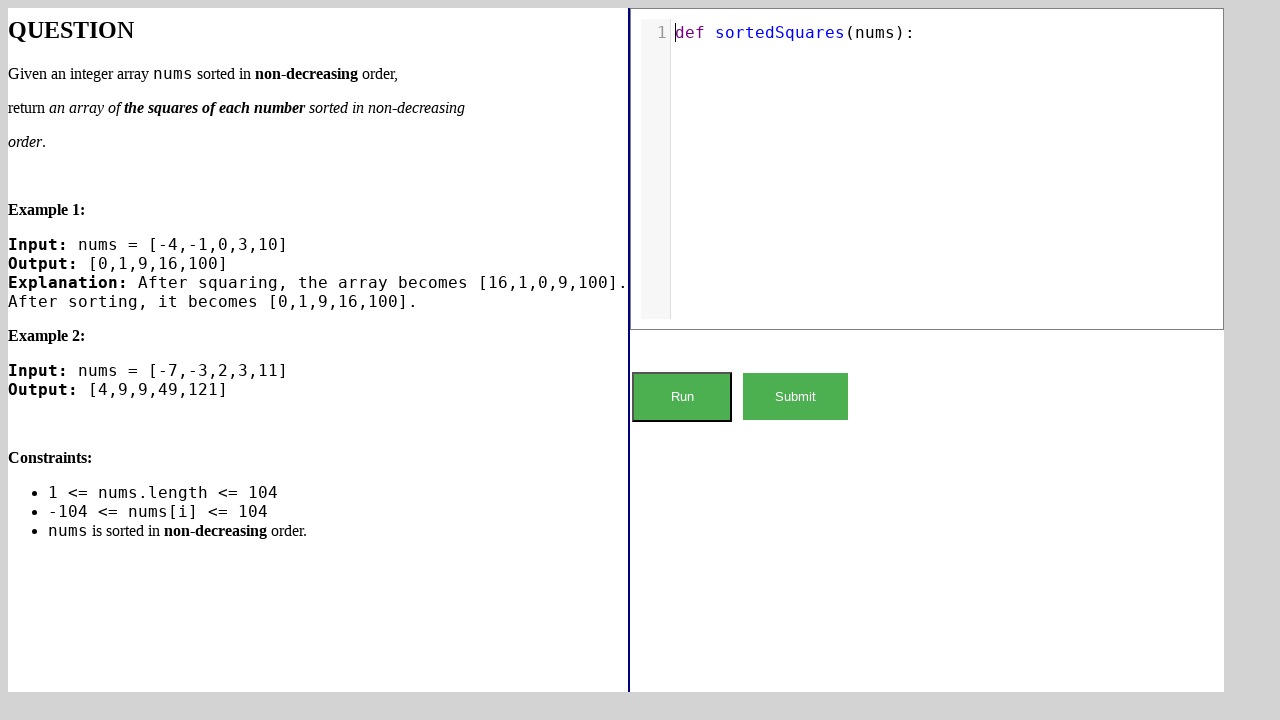

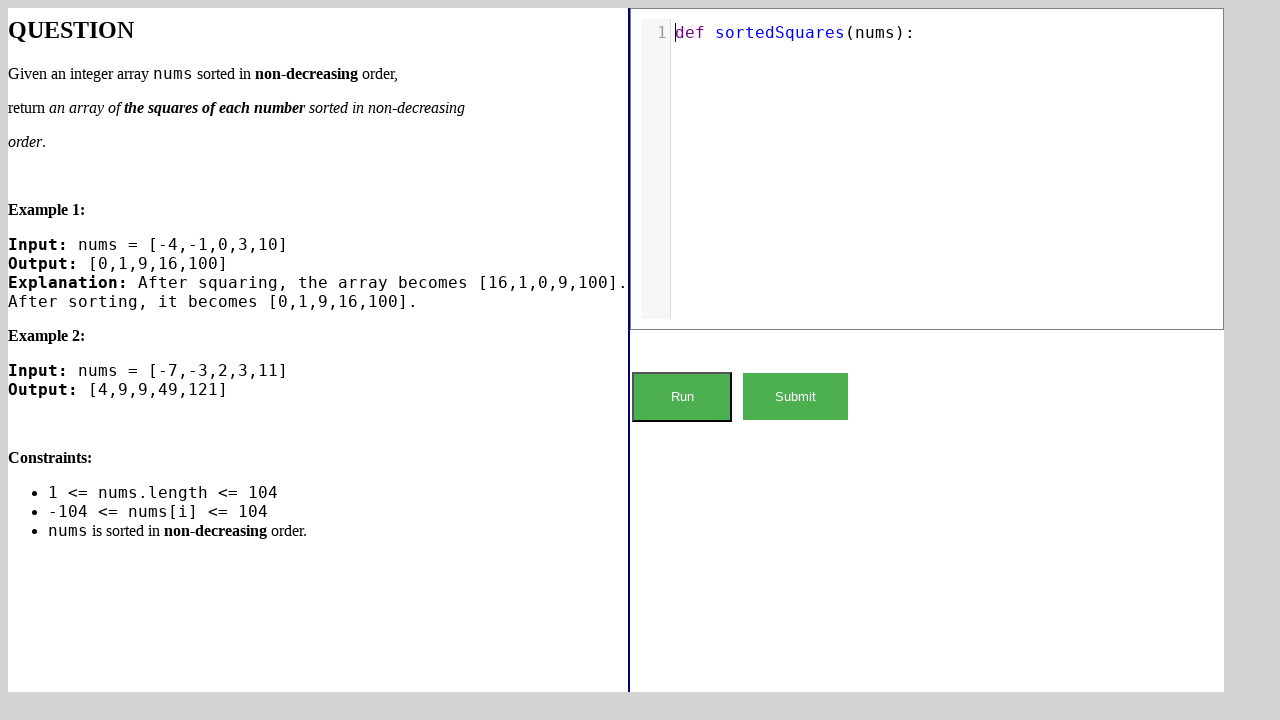